Navigates to the Sakshi news website and verifies the page loads successfully

Starting URL: http://www.sakshi.com

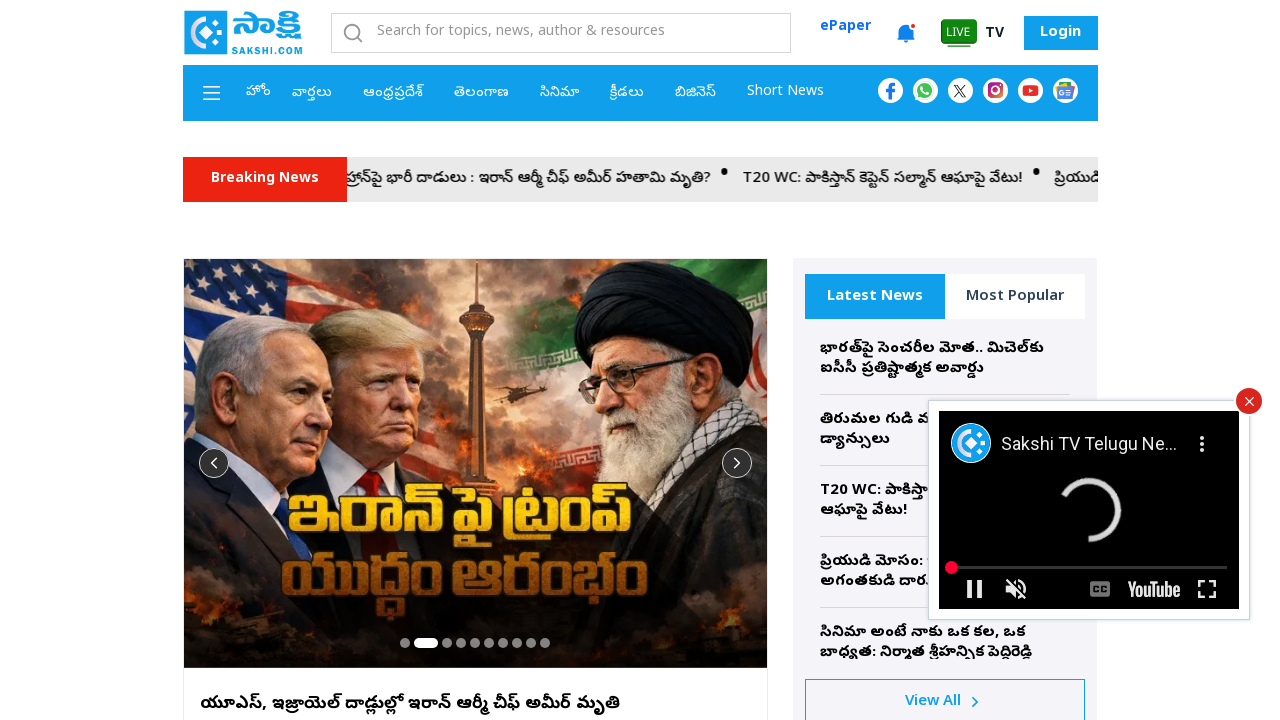

Waited for Sakshi news website to load (domcontentloaded state)
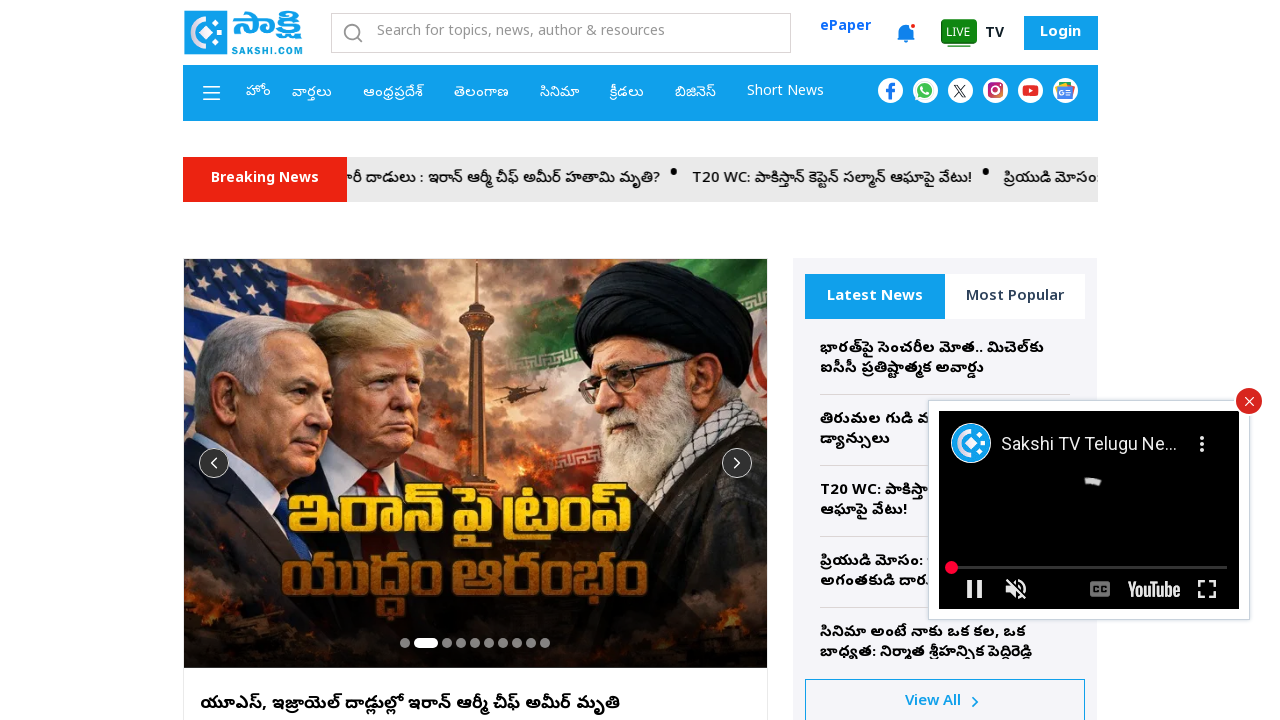

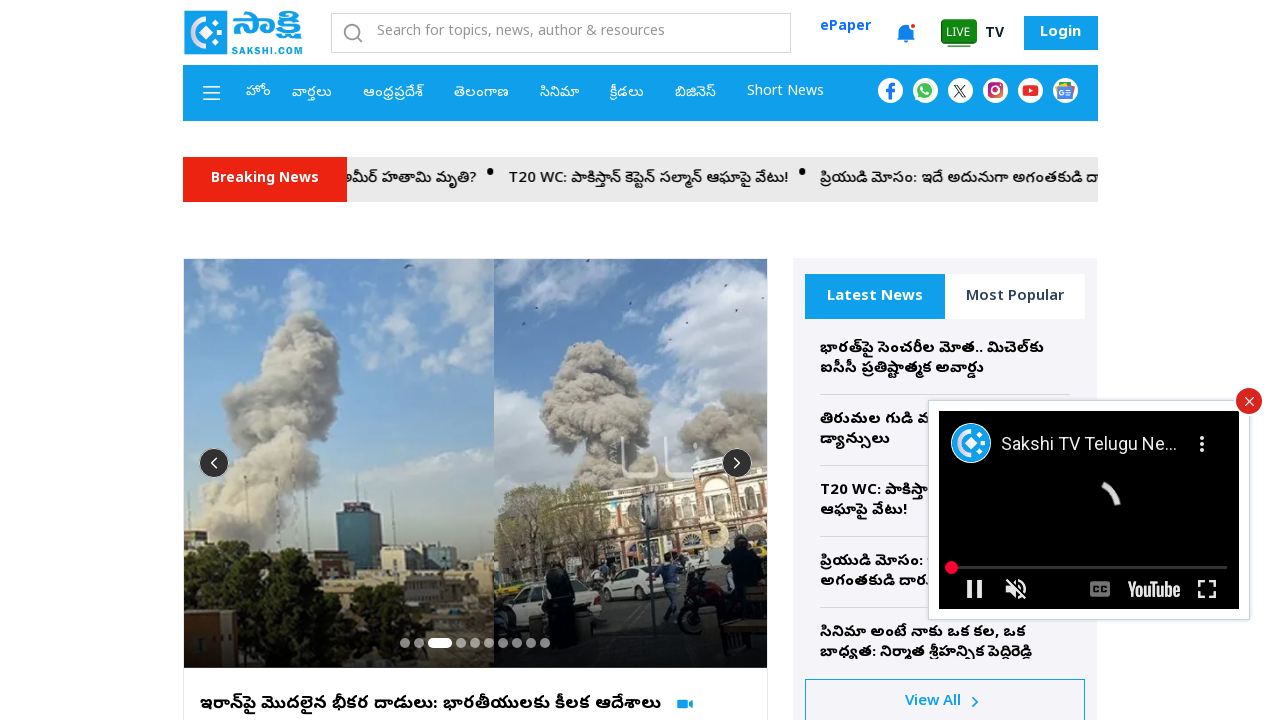